Verifies that the contextual navigation menu contains the expected links: Individuals, Plan Sponsors, and Financial Professionals

Starting URL: https://www.empower.com/

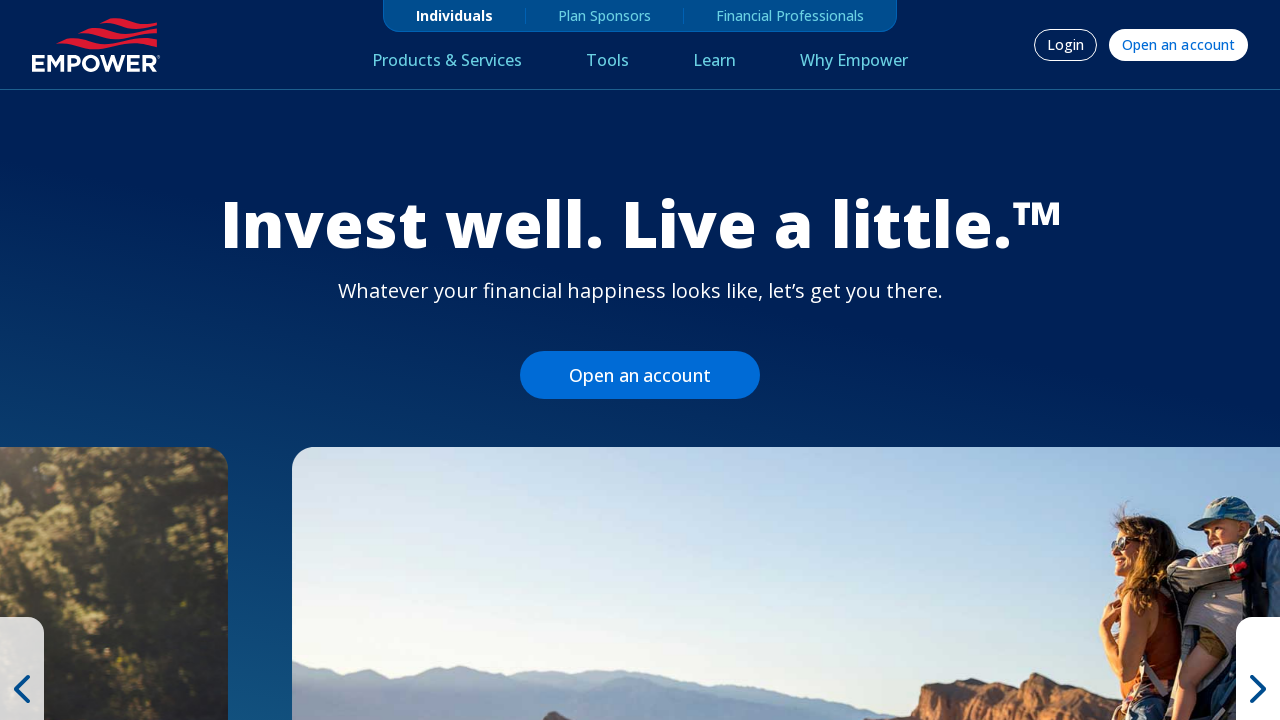

Waited for contextual menu links to be visible
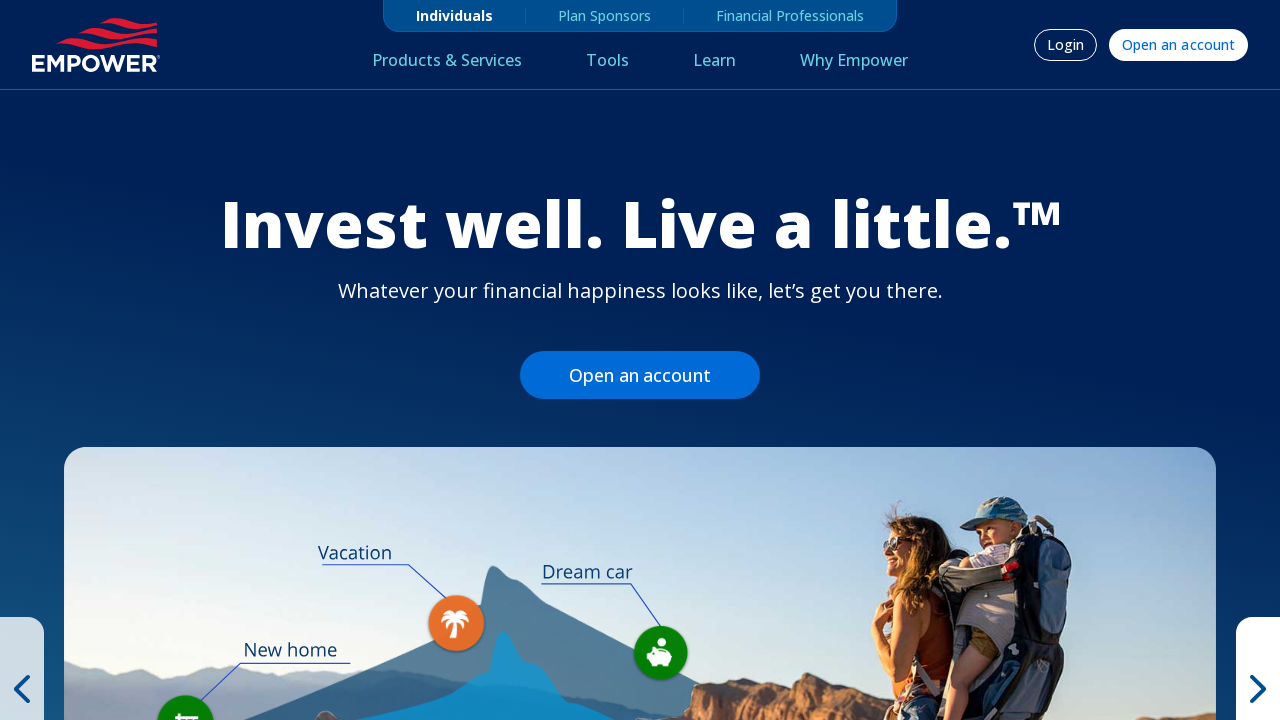

Retrieved all contextual navigation links
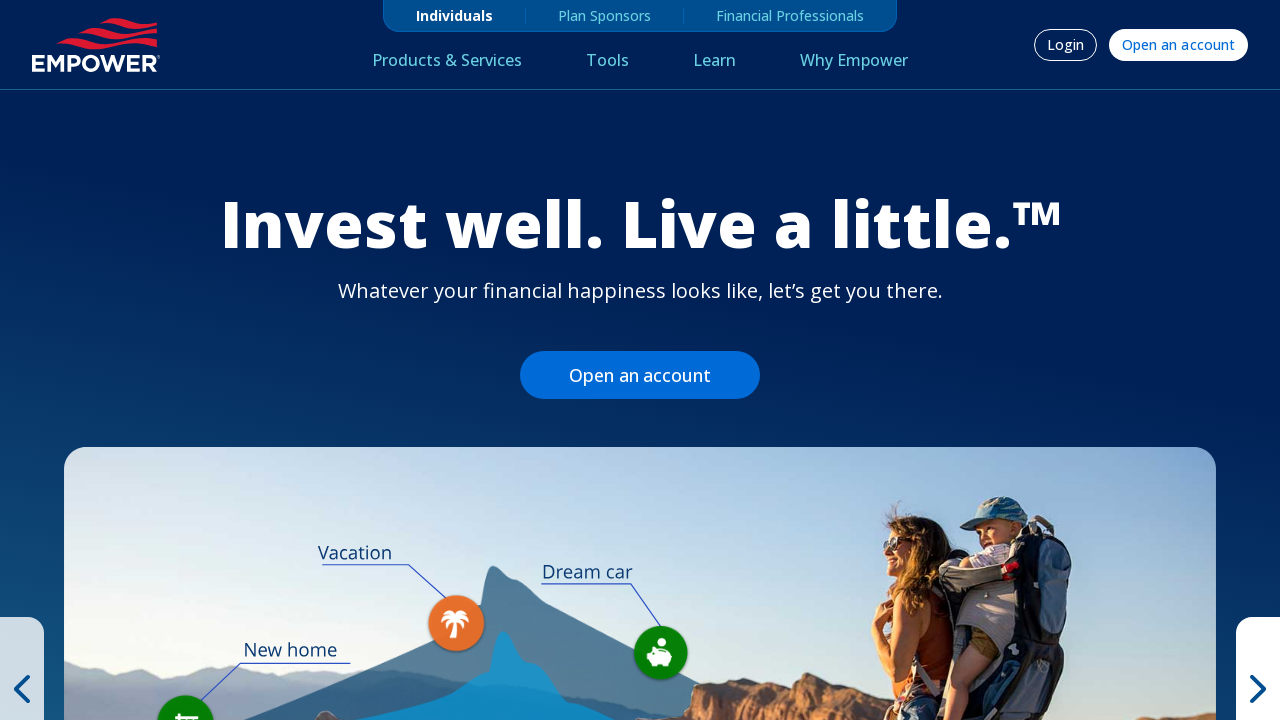

Extracted link texts: ['Individuals', 'Plan Sponsors', 'Financial Professionals']
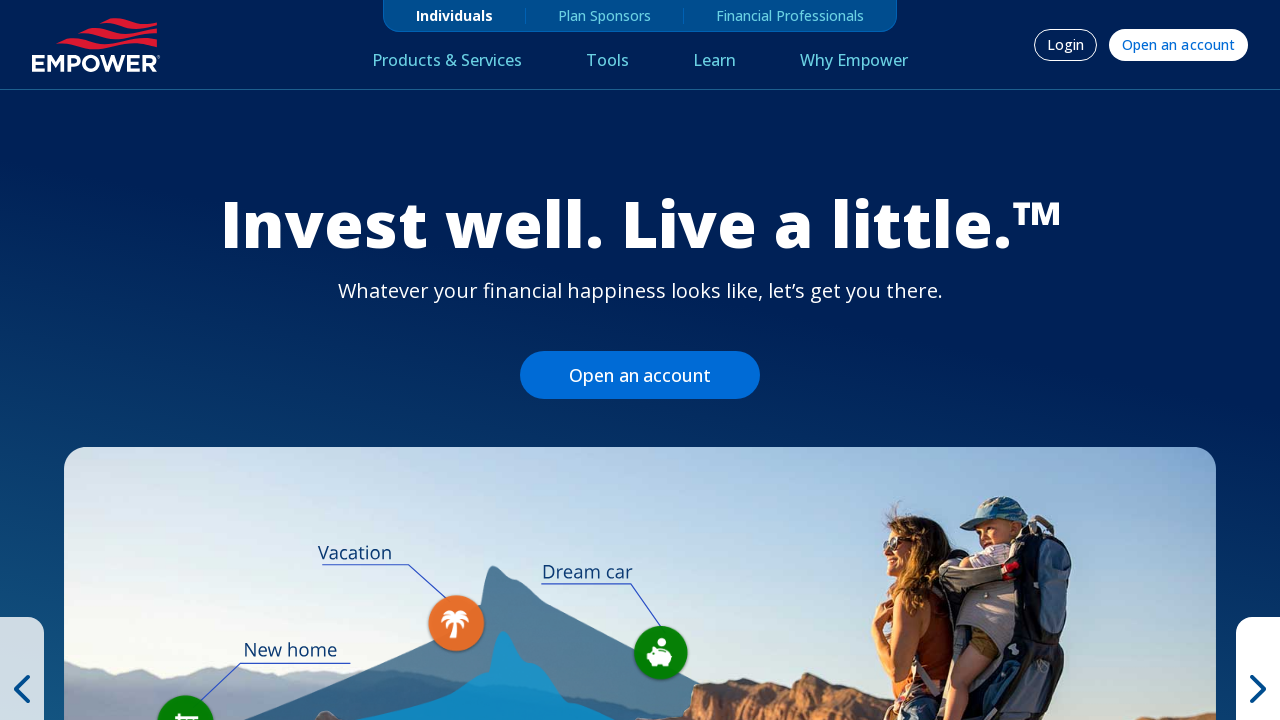

Verified contextual menu contains 'Individuals' link
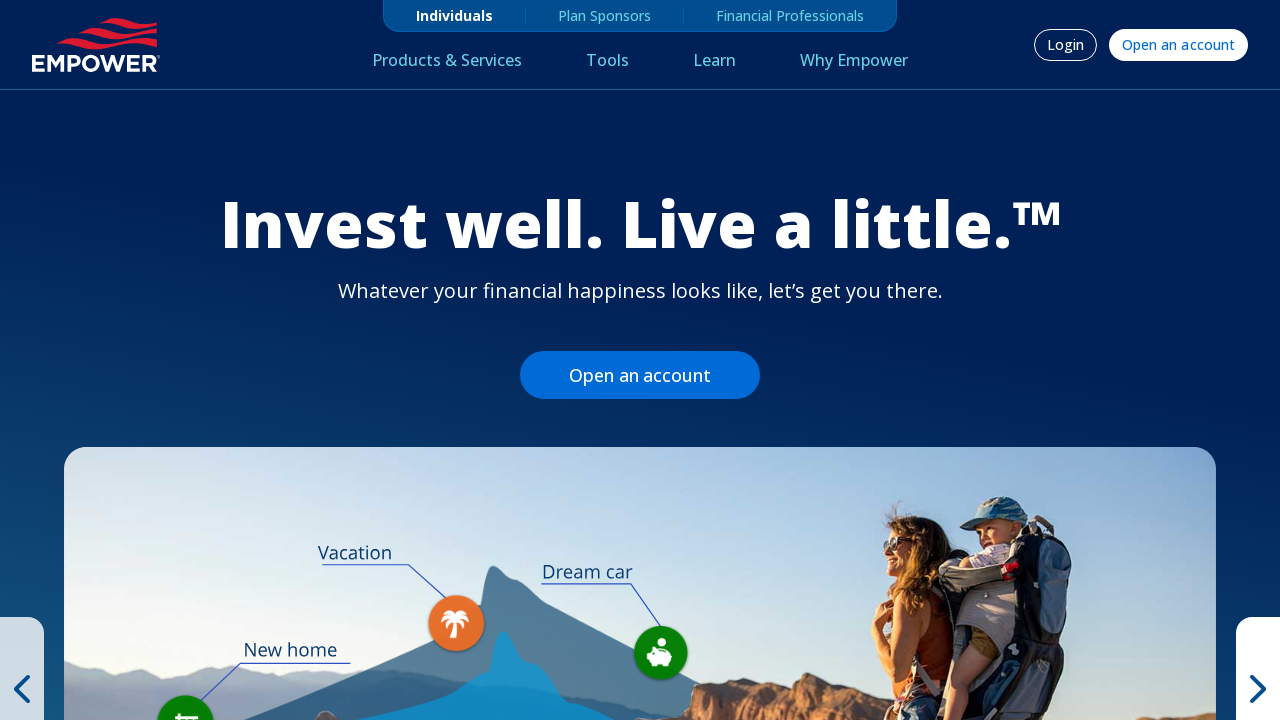

Verified contextual menu contains 'Plan Sponsors' link
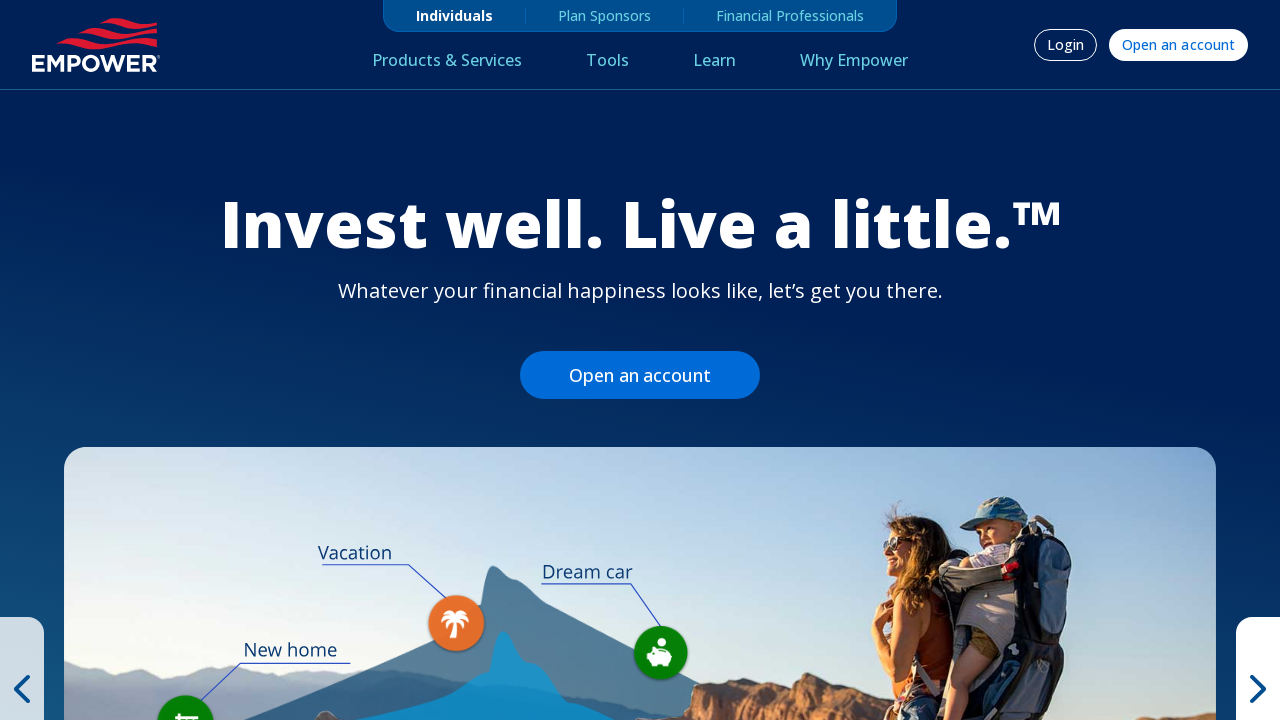

Verified contextual menu contains 'Financial Professionals' link
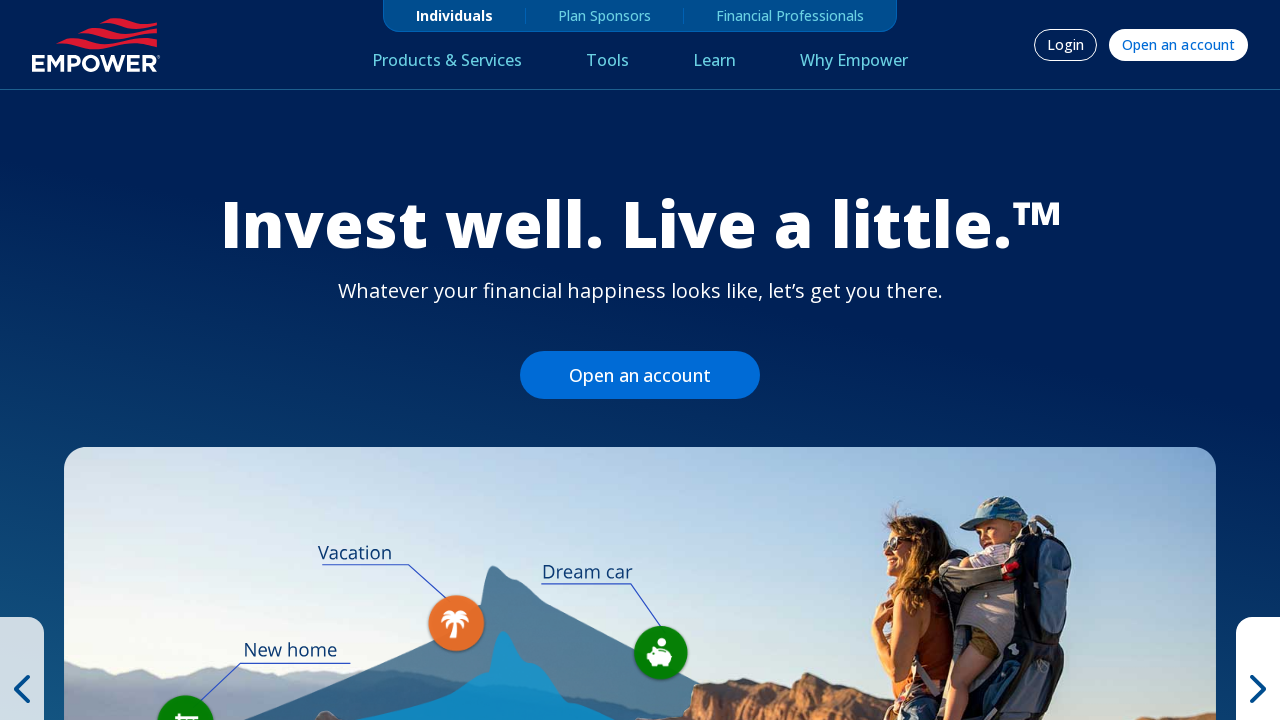

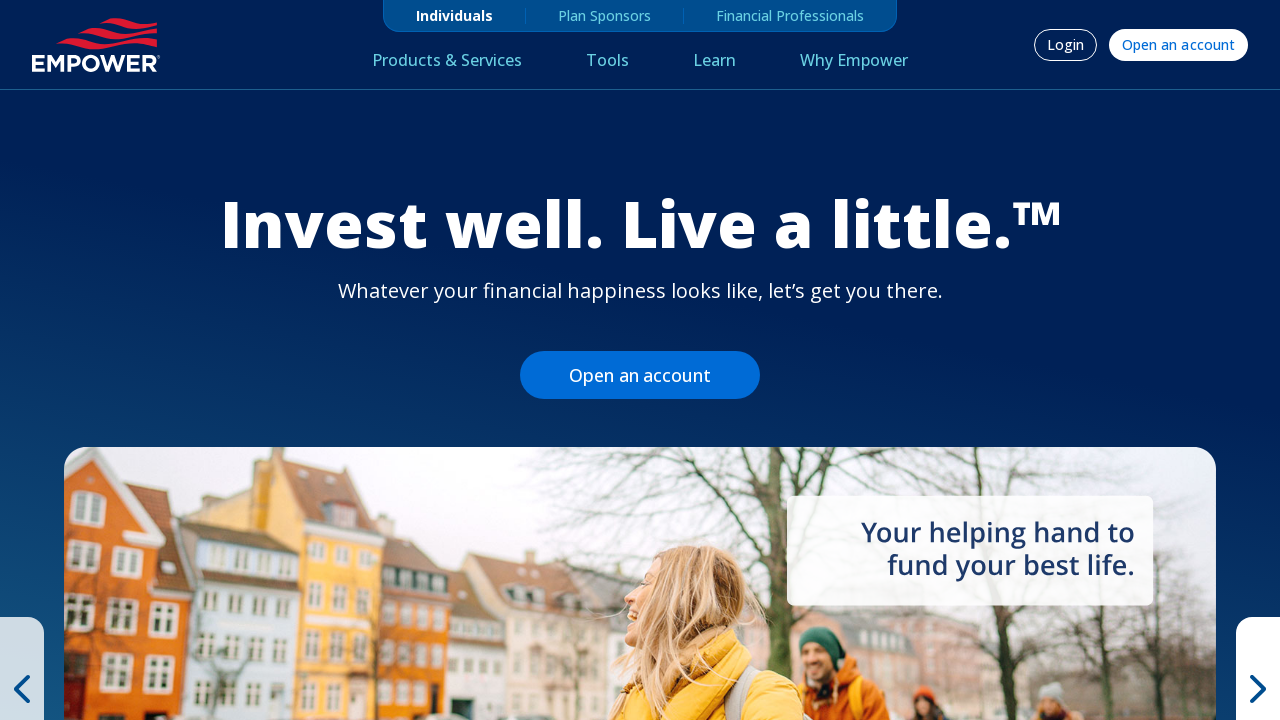